Tests dropdown selection functionality on OrangeHRM demo form by selecting different country options using various methods

Starting URL: https://www.orangehrm.com/en/hris-hr-software-demo/

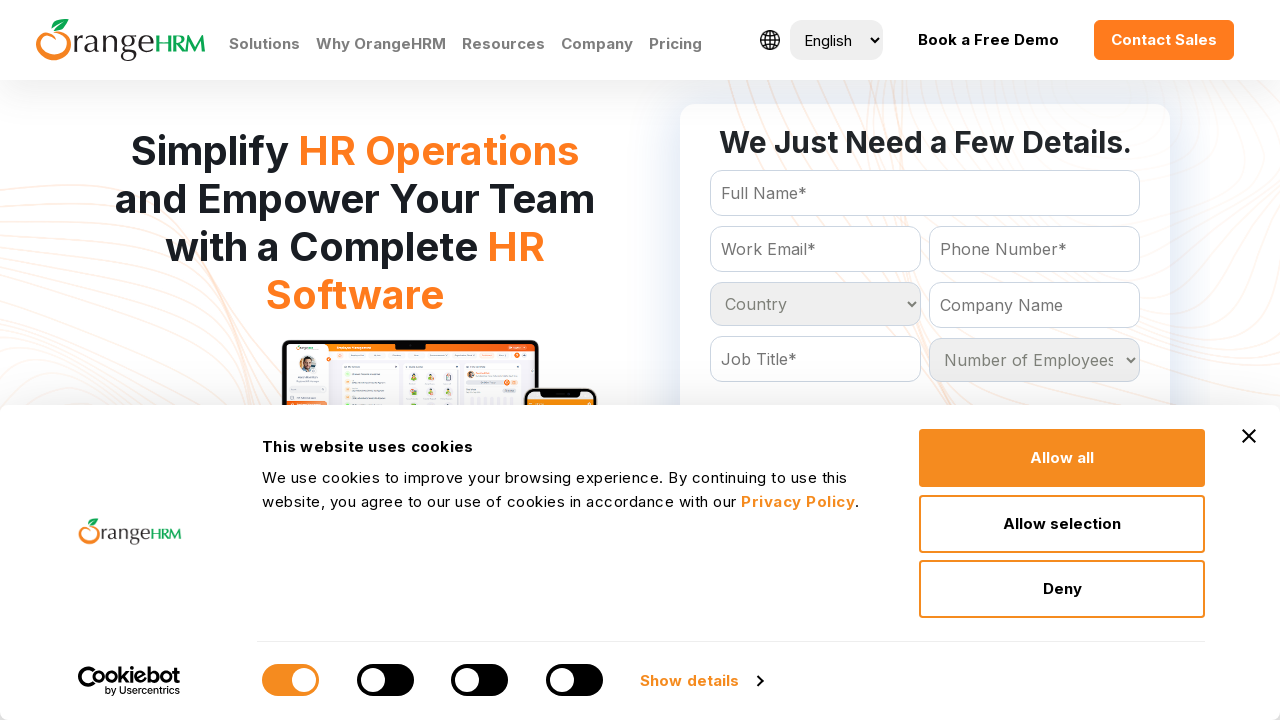

Located country dropdown element
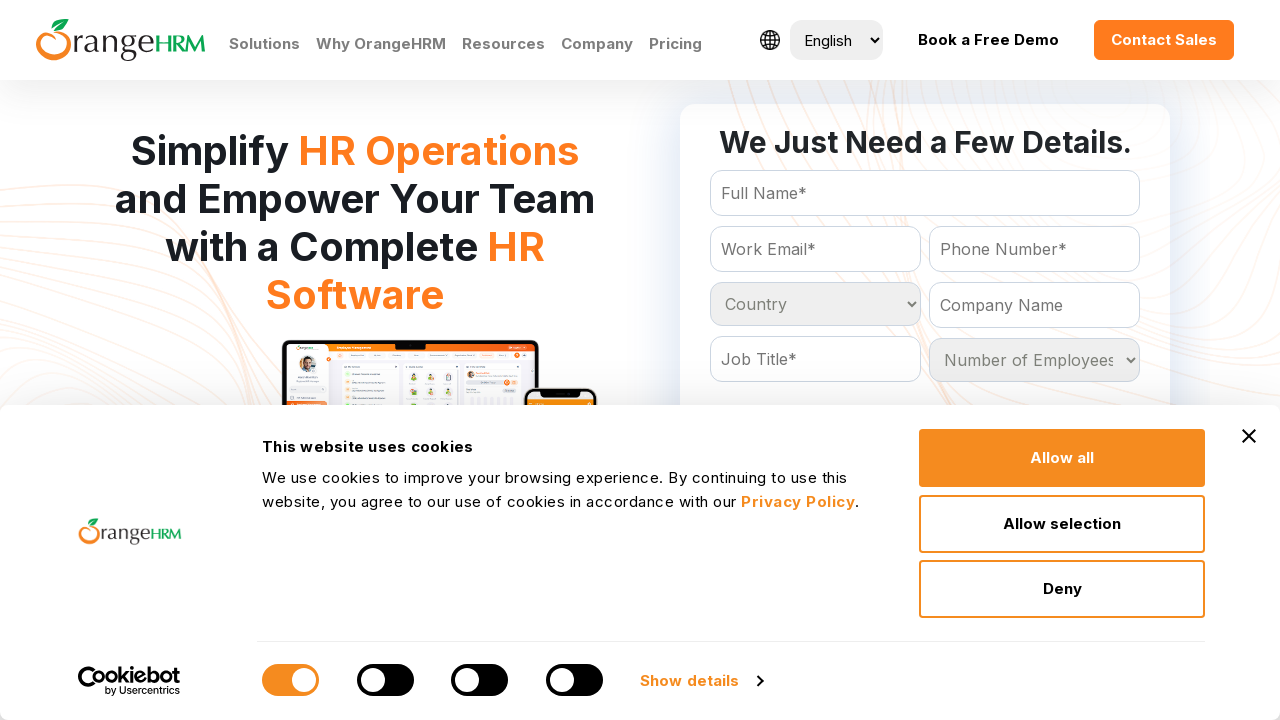

Selected 17th option in country dropdown by index on #Form_getForm_Country
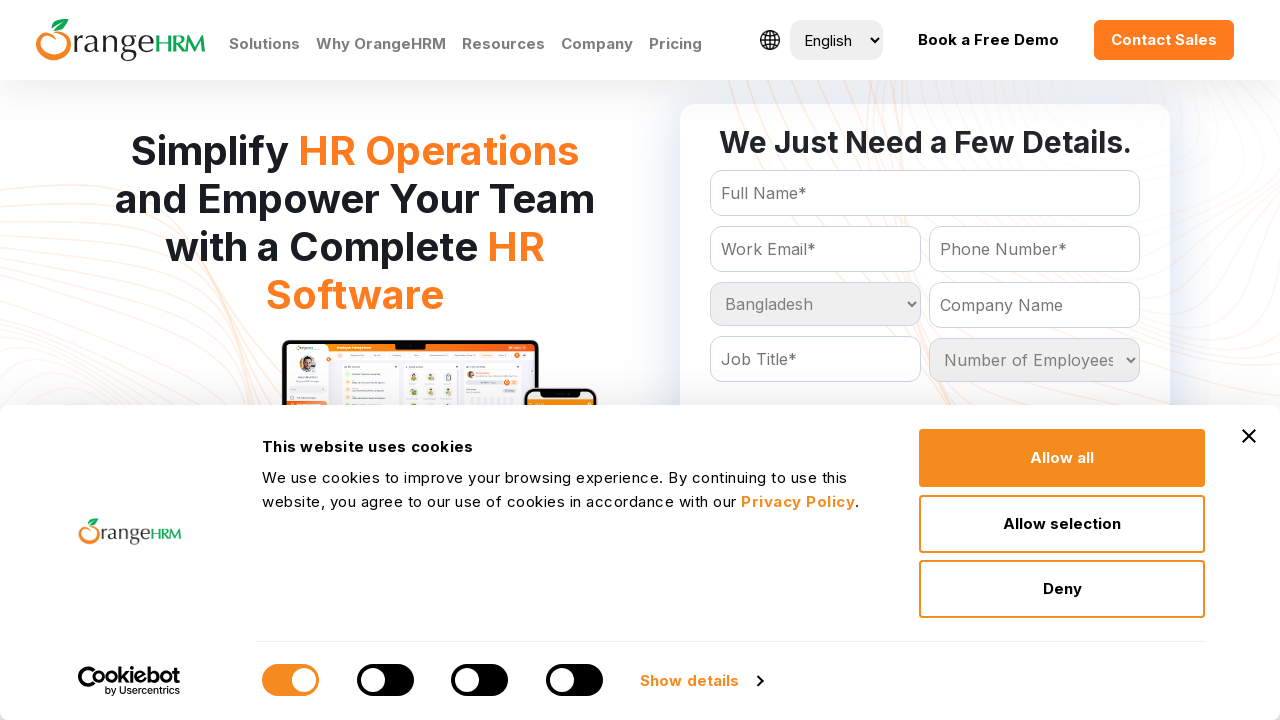

Selected 'India' from country dropdown by value on #Form_getForm_Country
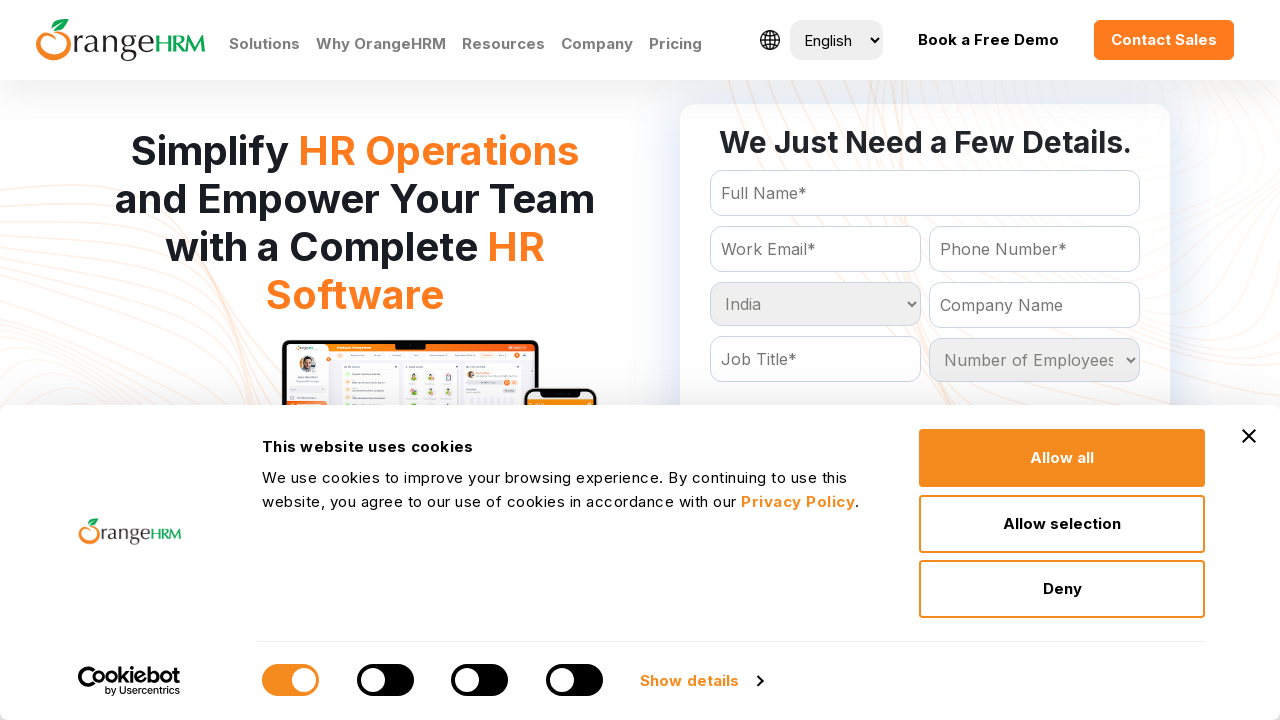

Selected 'Algeria' from country dropdown by visible text on #Form_getForm_Country
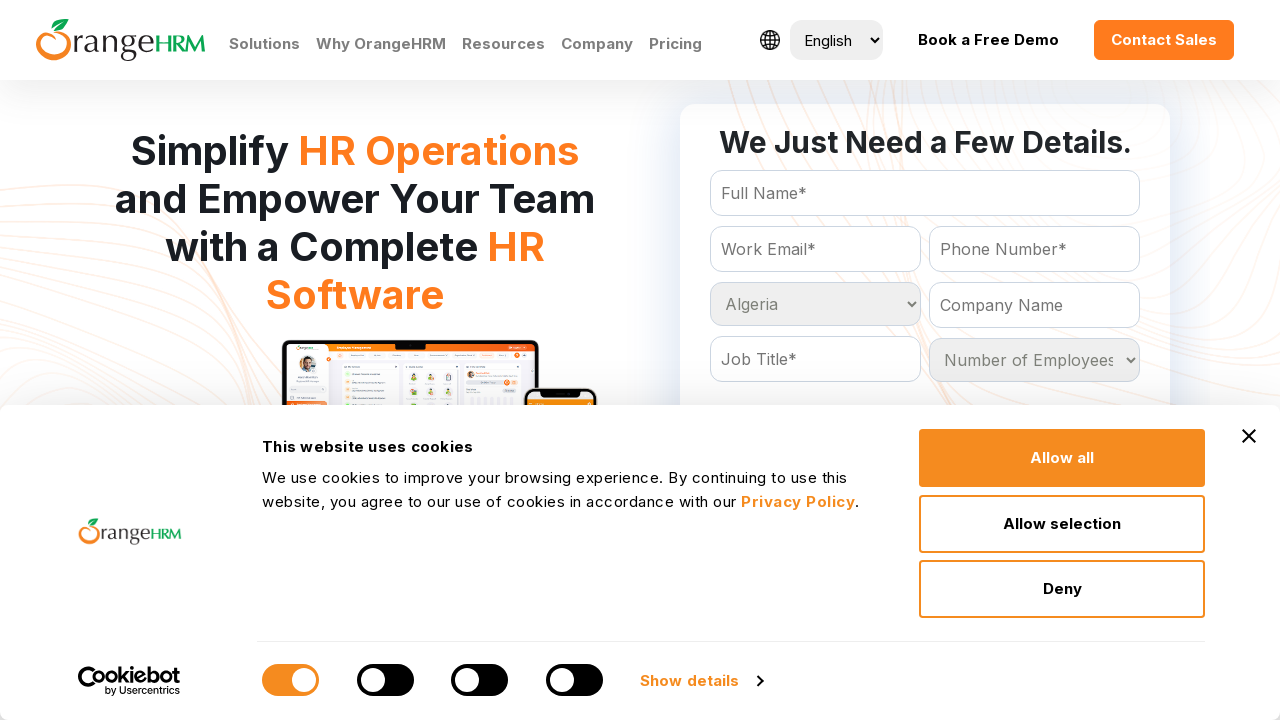

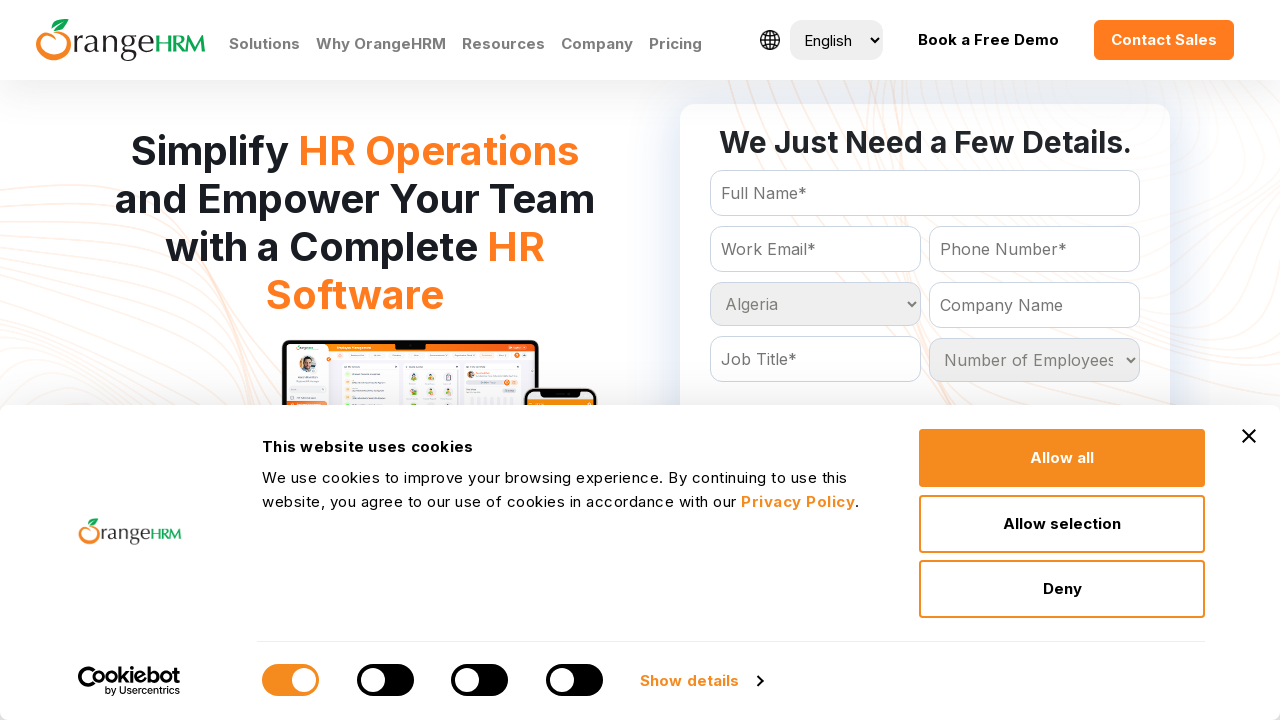